Tests slider and progress bar widgets by setting a slider to a random value and verifying it, then starting and stopping a progress bar at a target value.

Starting URL: https://demoqa.com

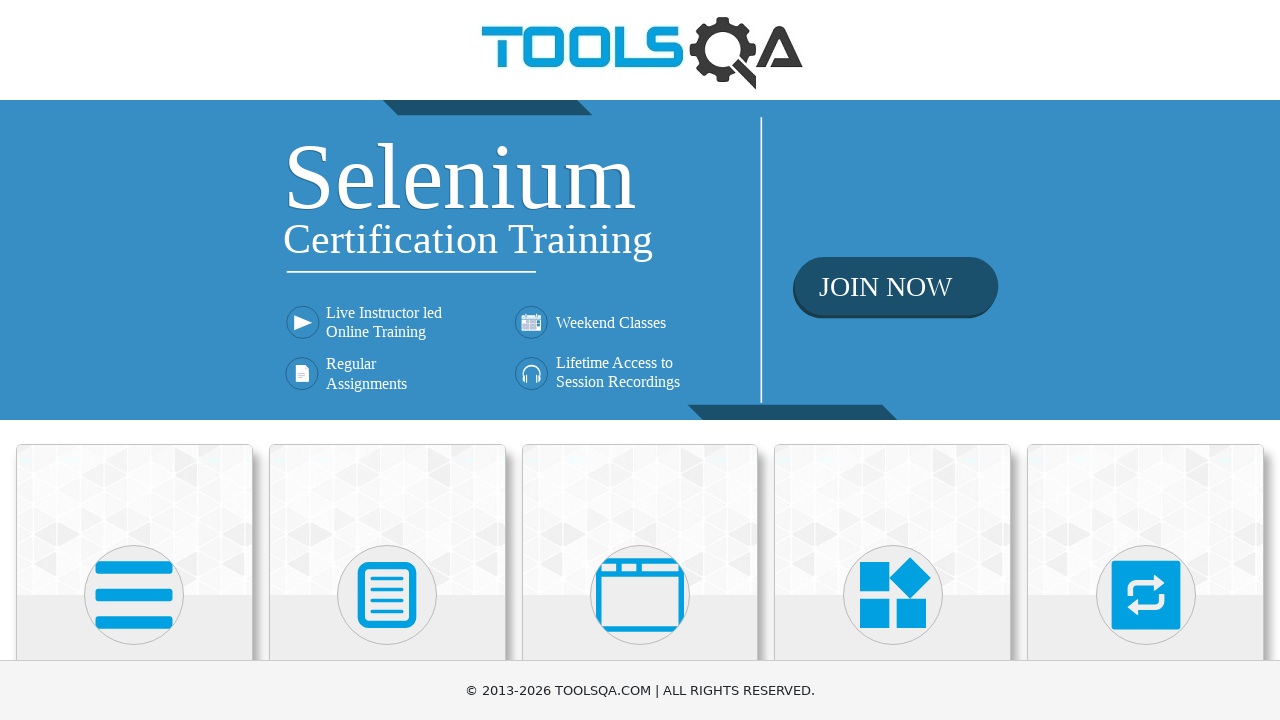

Clicked on Widgets card at (893, 360) on div.card-body:has-text('Widgets')
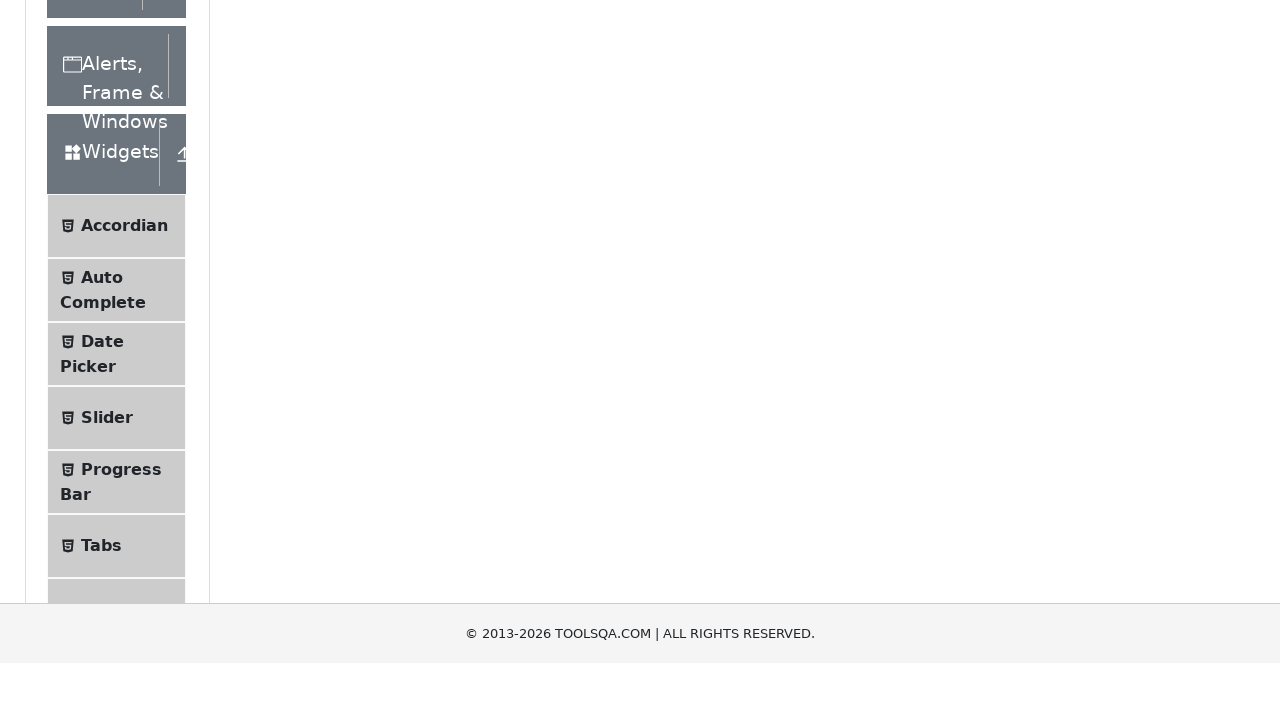

Clicked on Slider menu item at (107, 360) on text=Slider
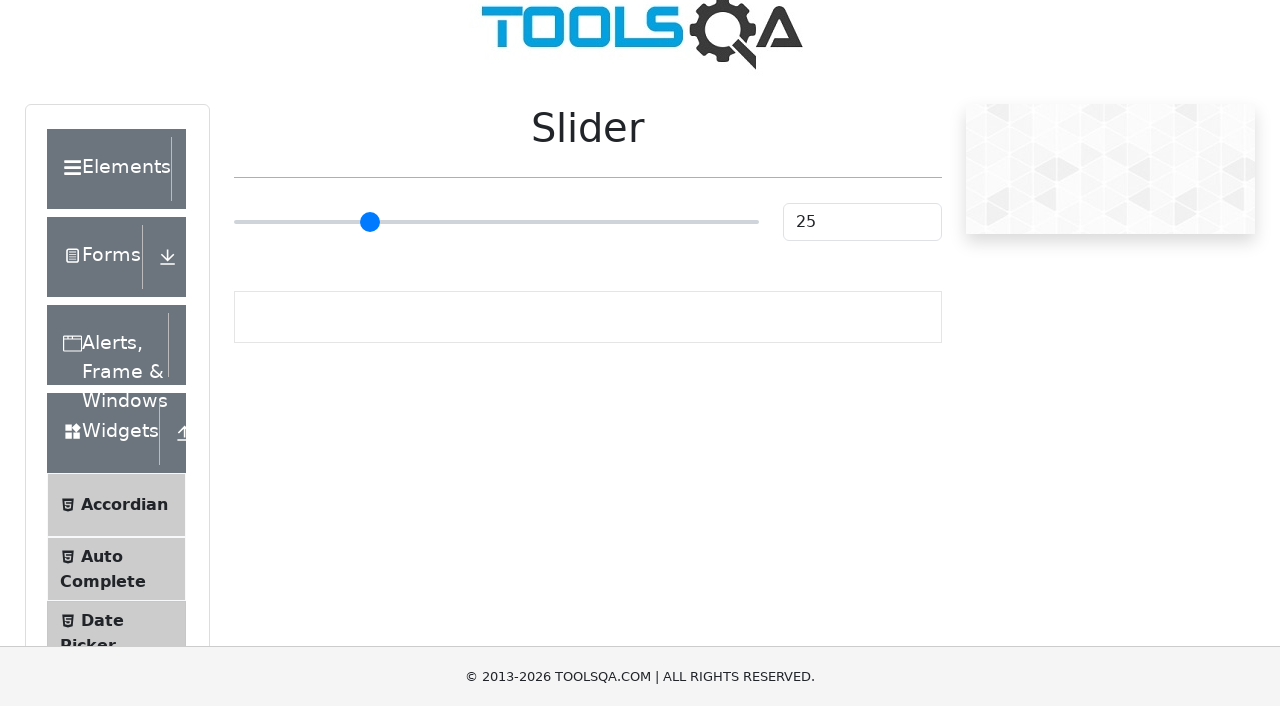

Slider form appeared
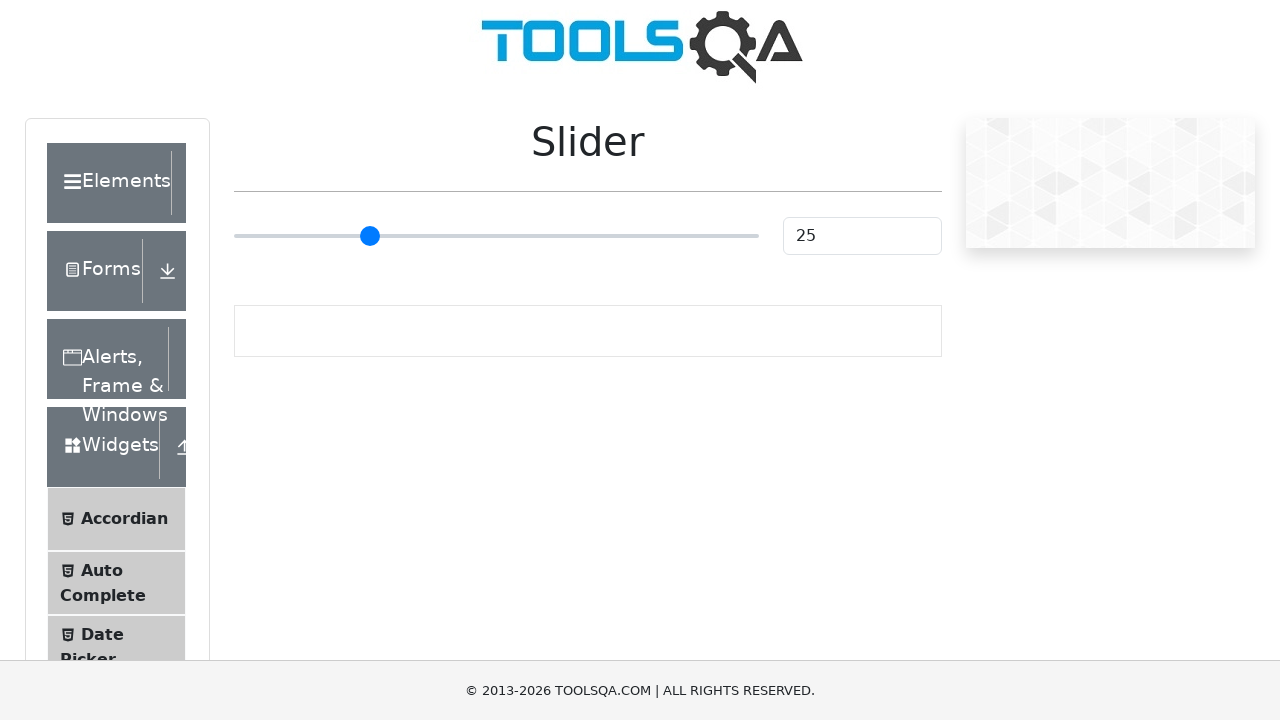

Set slider to target value of 73 at (617, 236)
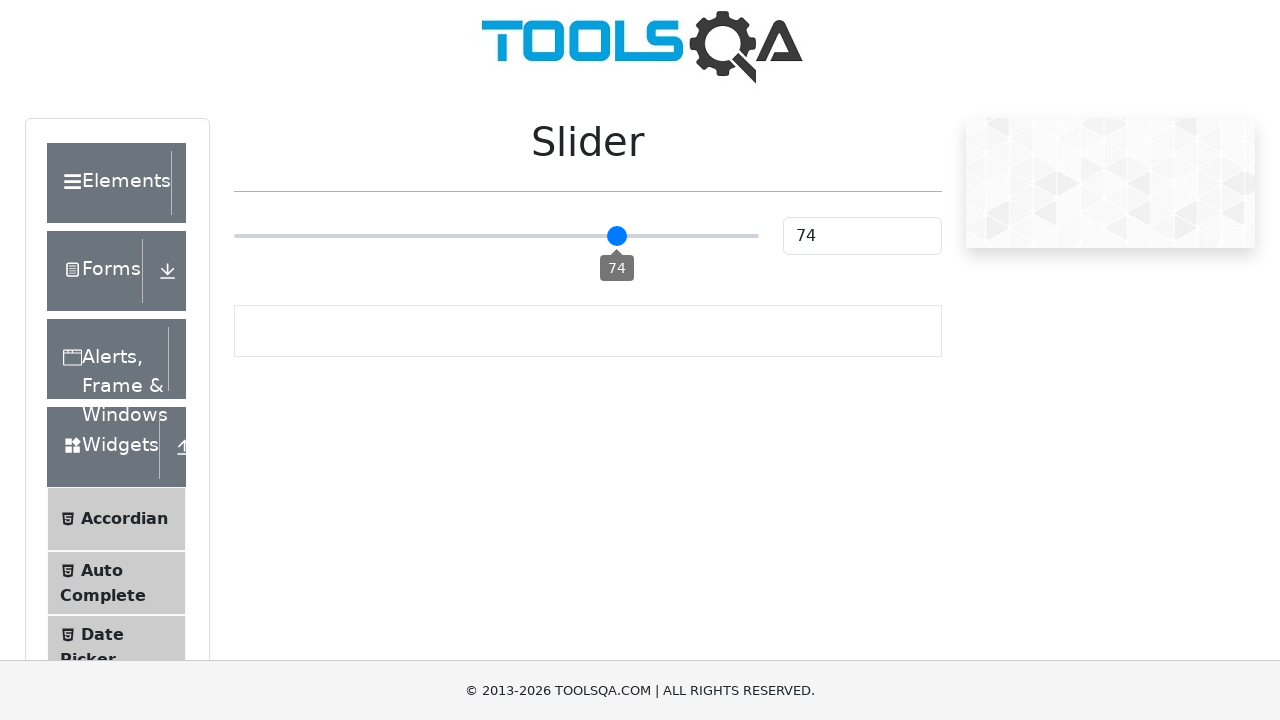

Slider value is displayed and verified
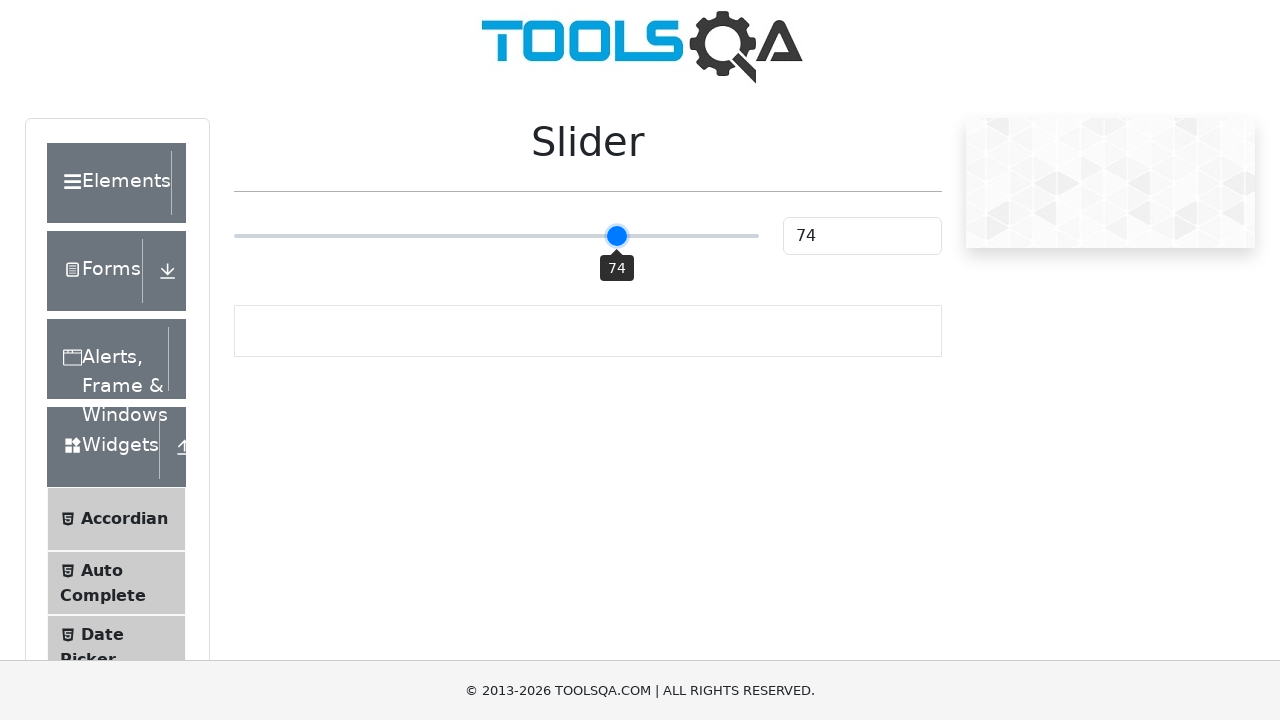

Clicked on Progress Bar menu item at (121, 348) on text=Progress Bar
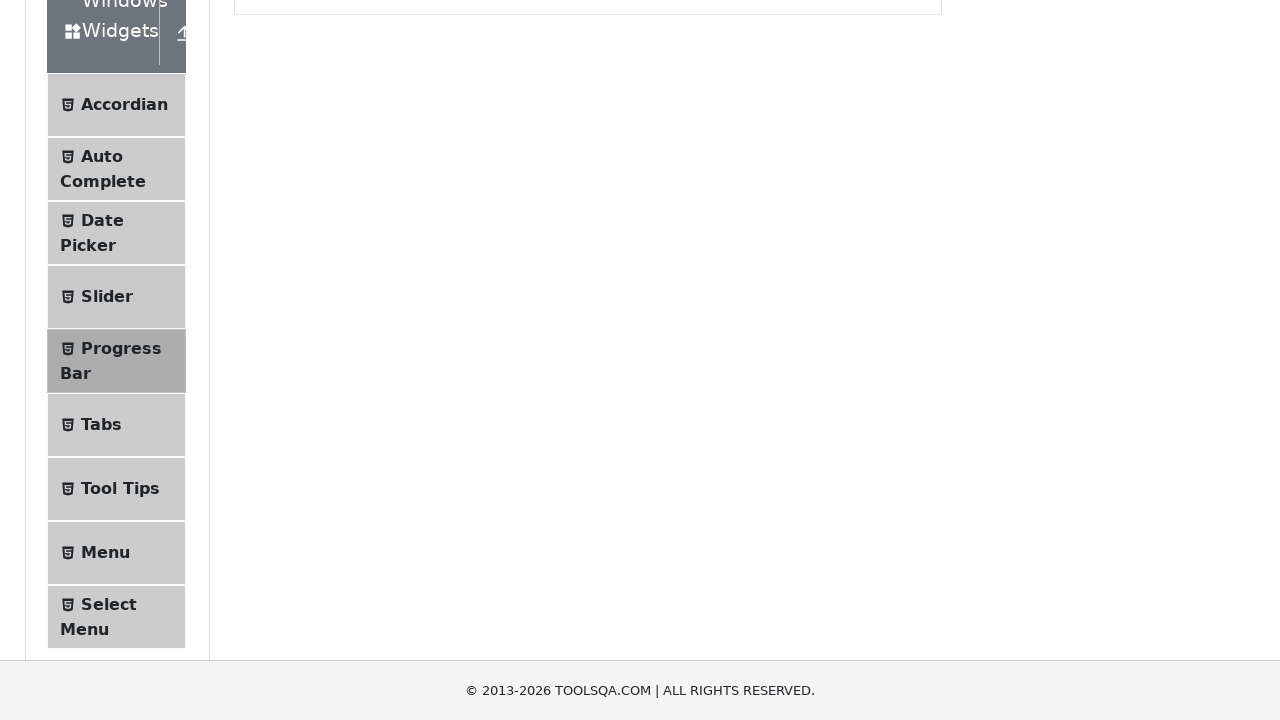

Progress Bar form appeared
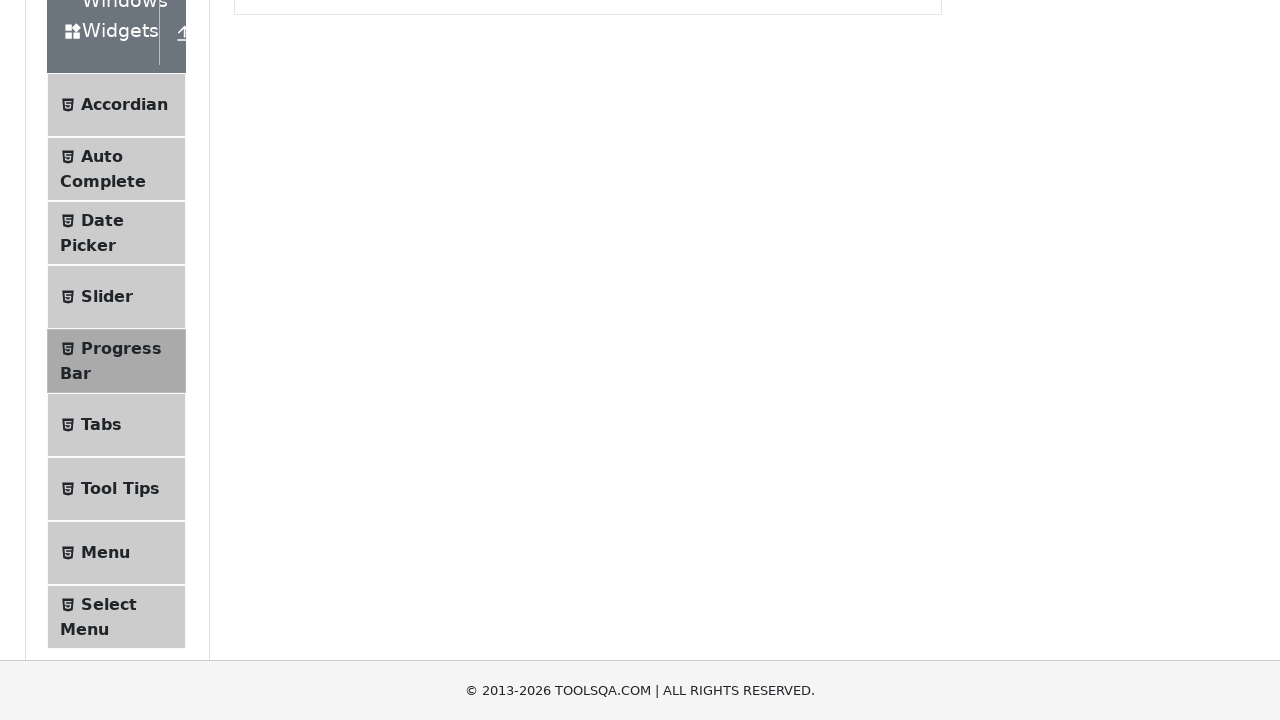

Clicked Start button to begin progress bar at (266, 314) on #startStopButton
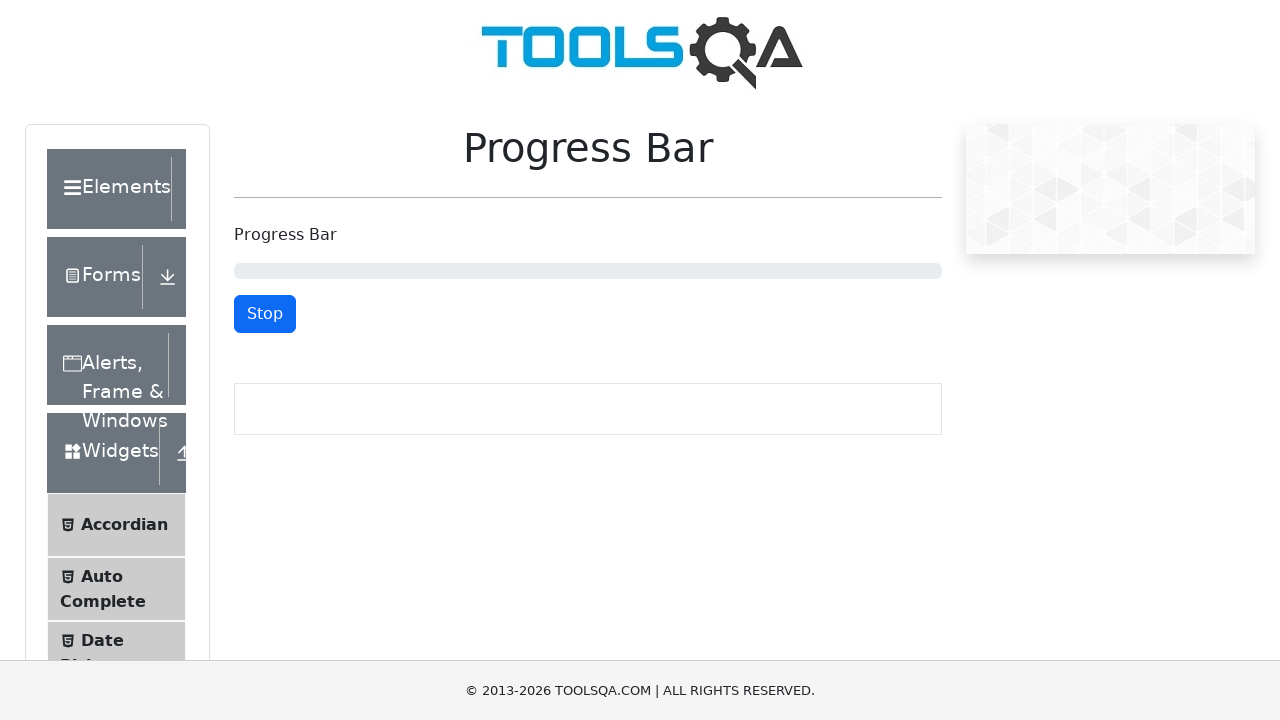

Progress bar reached target value of 63%
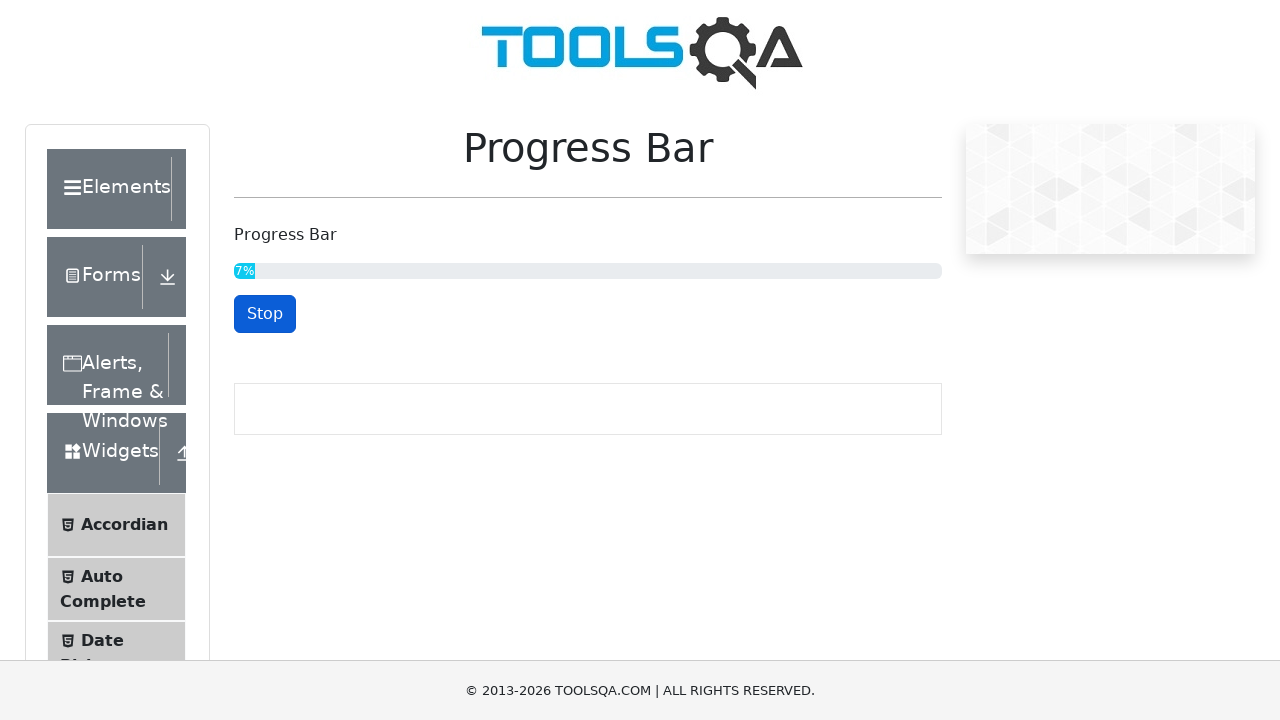

Clicked Stop button to stop progress bar at (265, 314) on #startStopButton
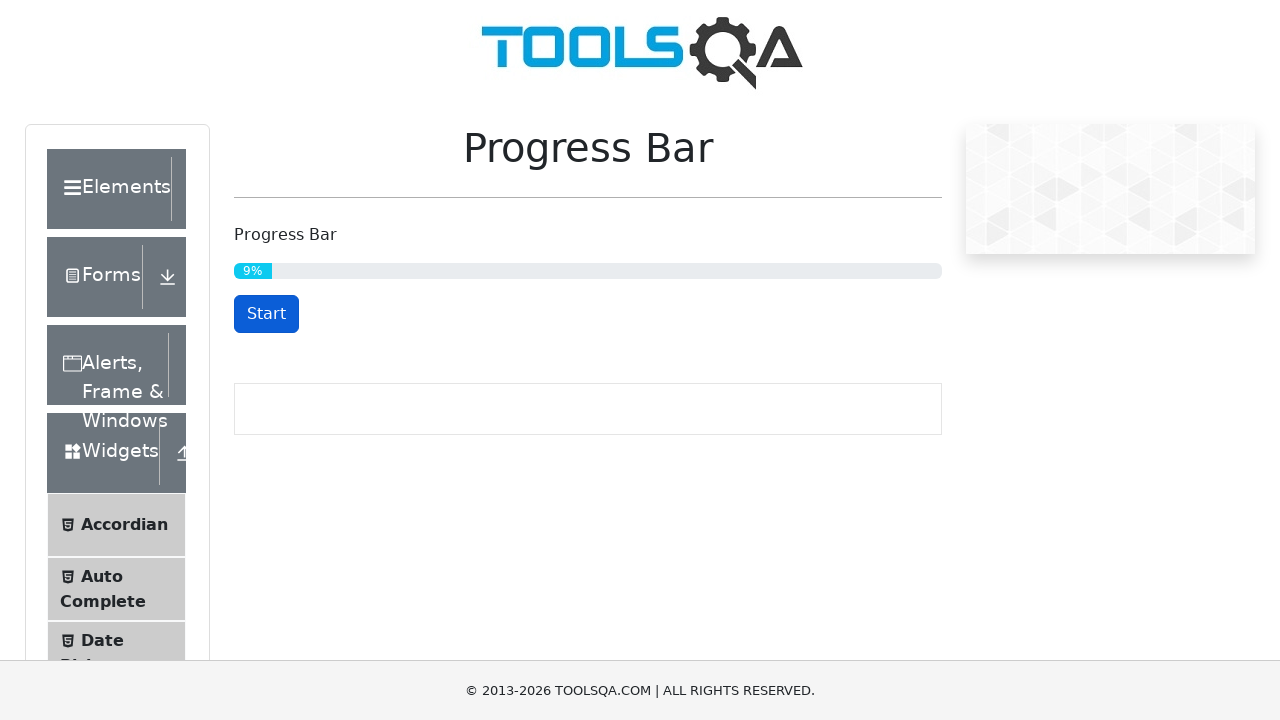

Progress bar value verified
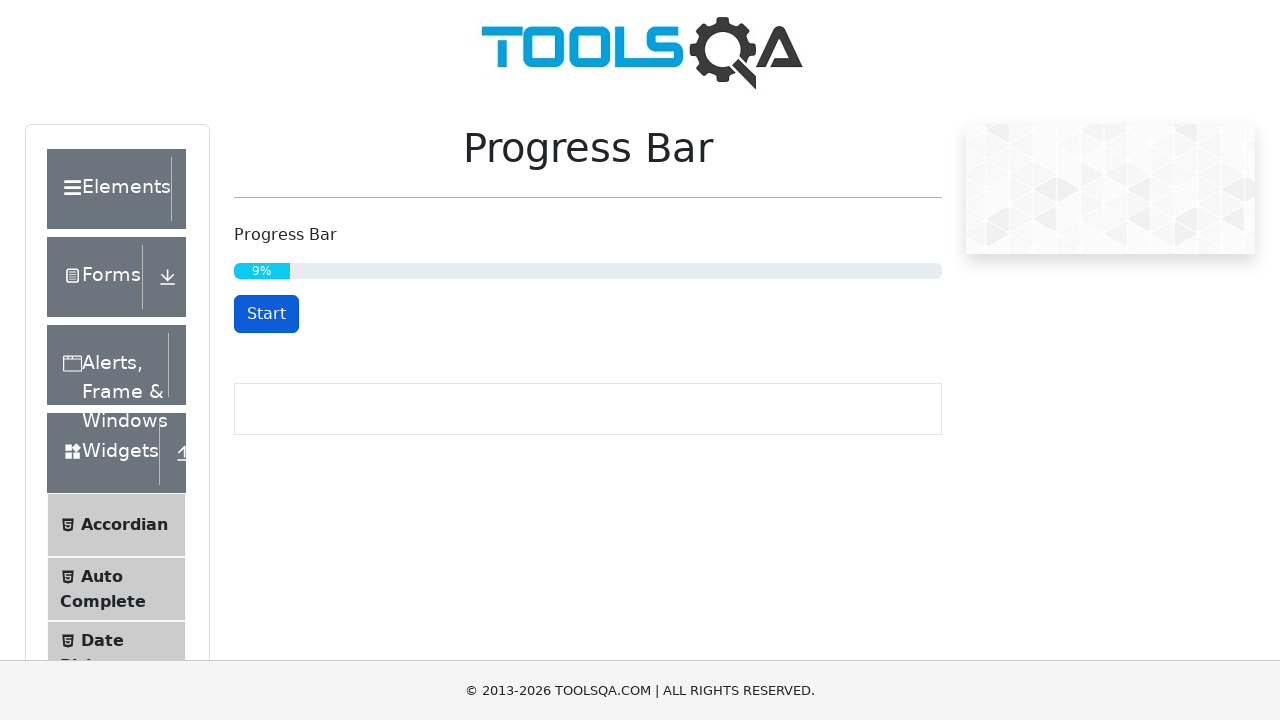

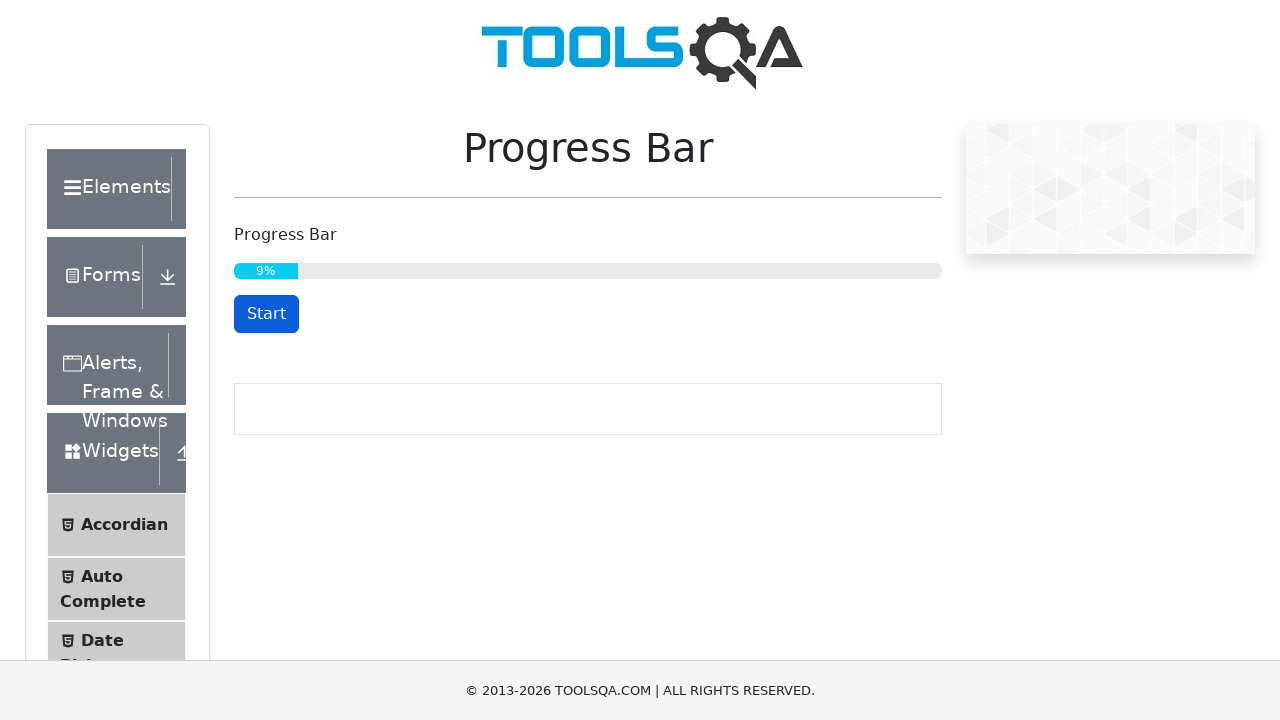